Navigates to the Rahul Shetty Academy Automation Practice page and verifies it loads successfully

Starting URL: https://rahulshettyacademy.com/AutomationPractice/

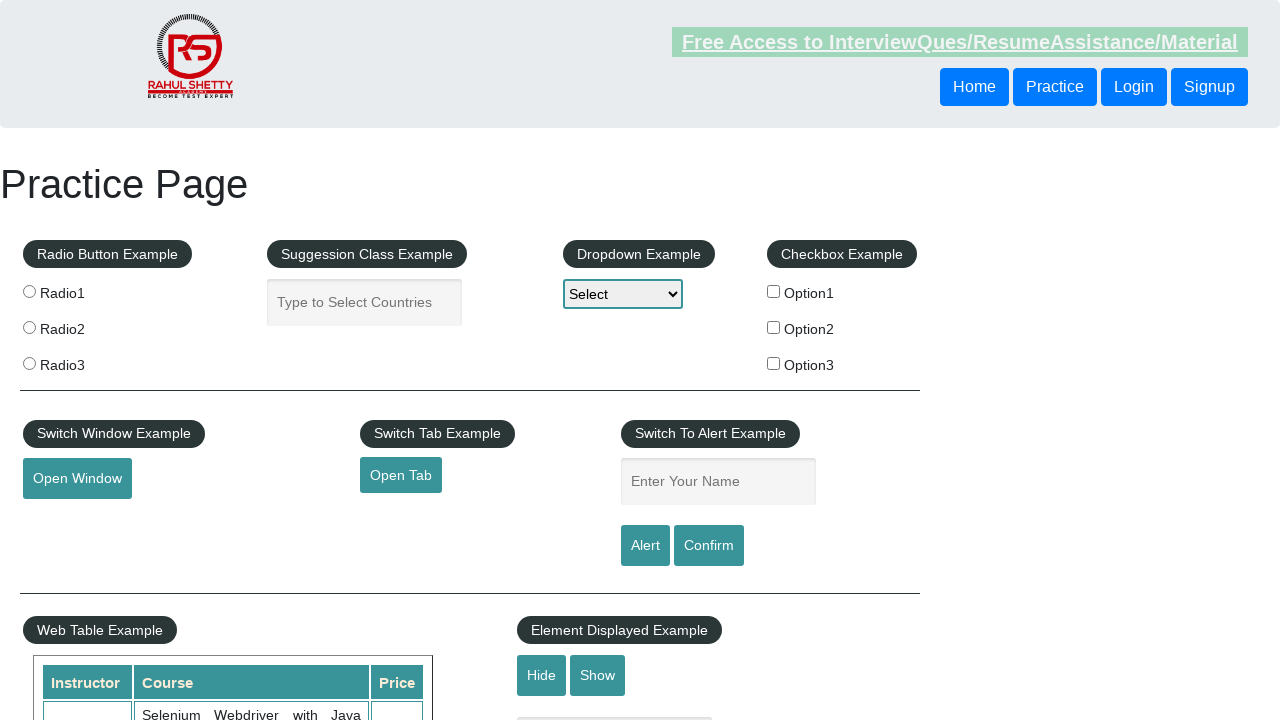

Navigated to Rahul Shetty Academy Automation Practice page
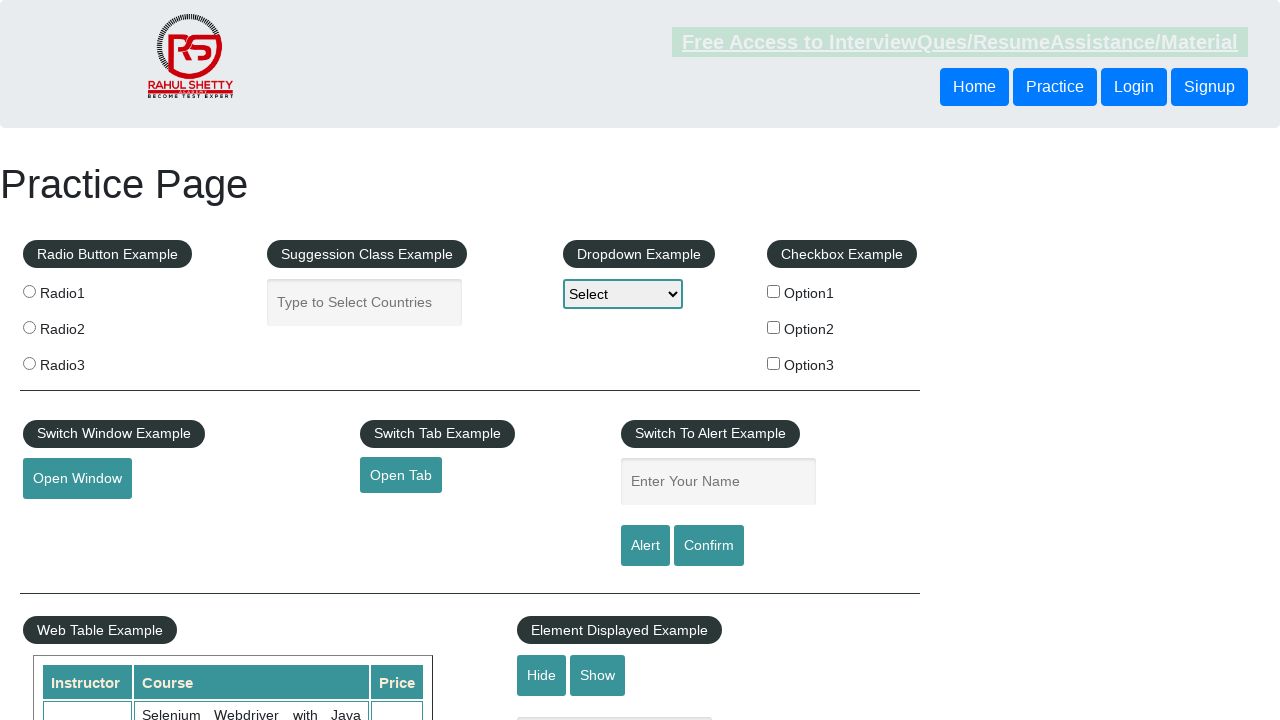

Page DOM content fully loaded
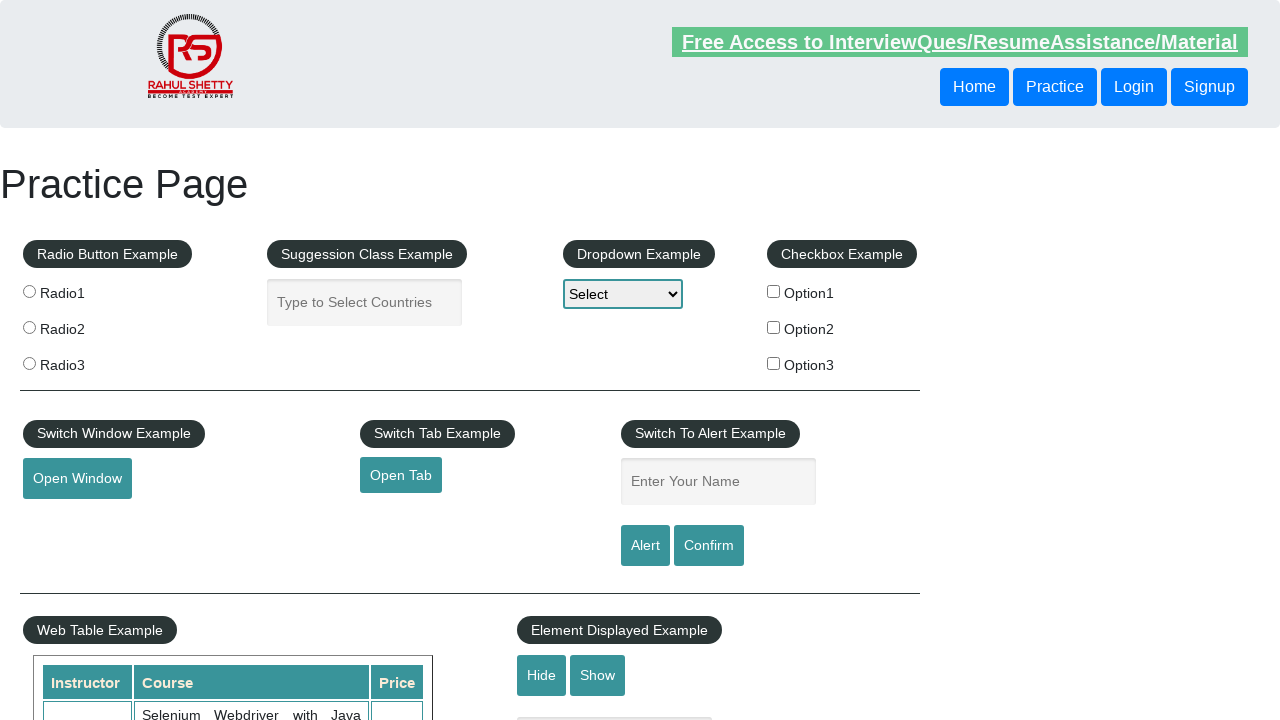

Page header (h1) element is visible, confirming successful page load
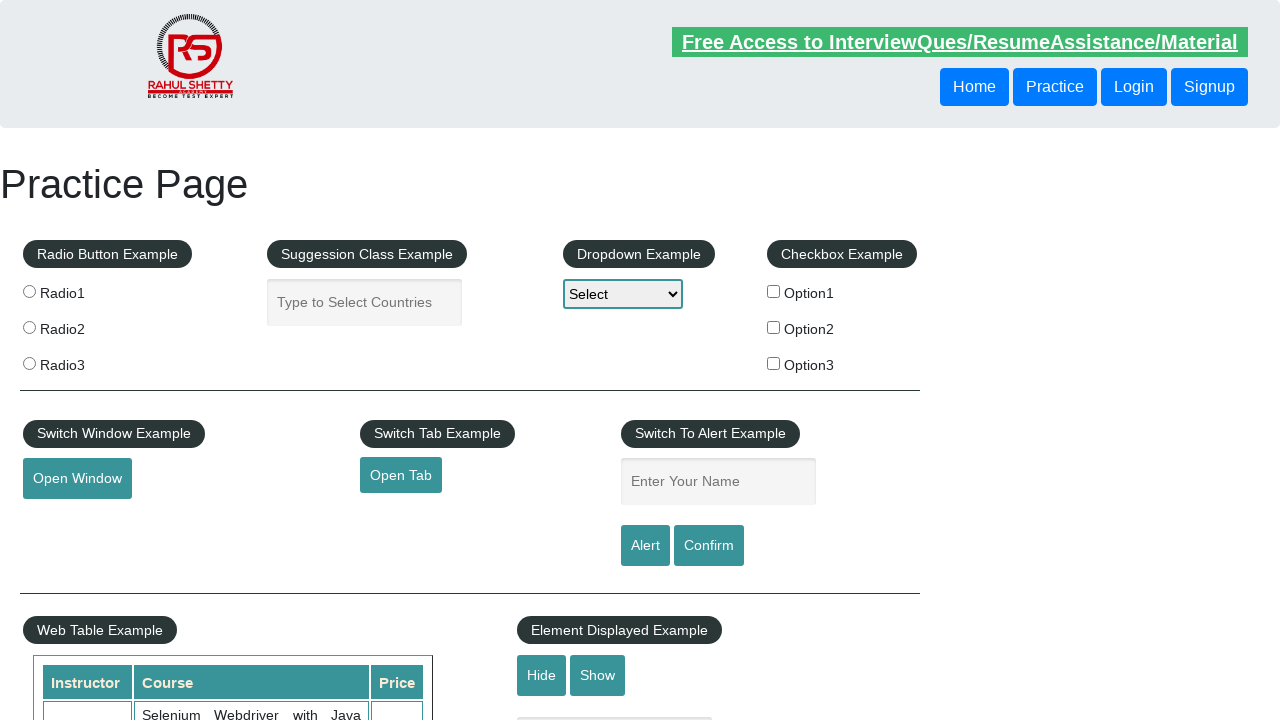

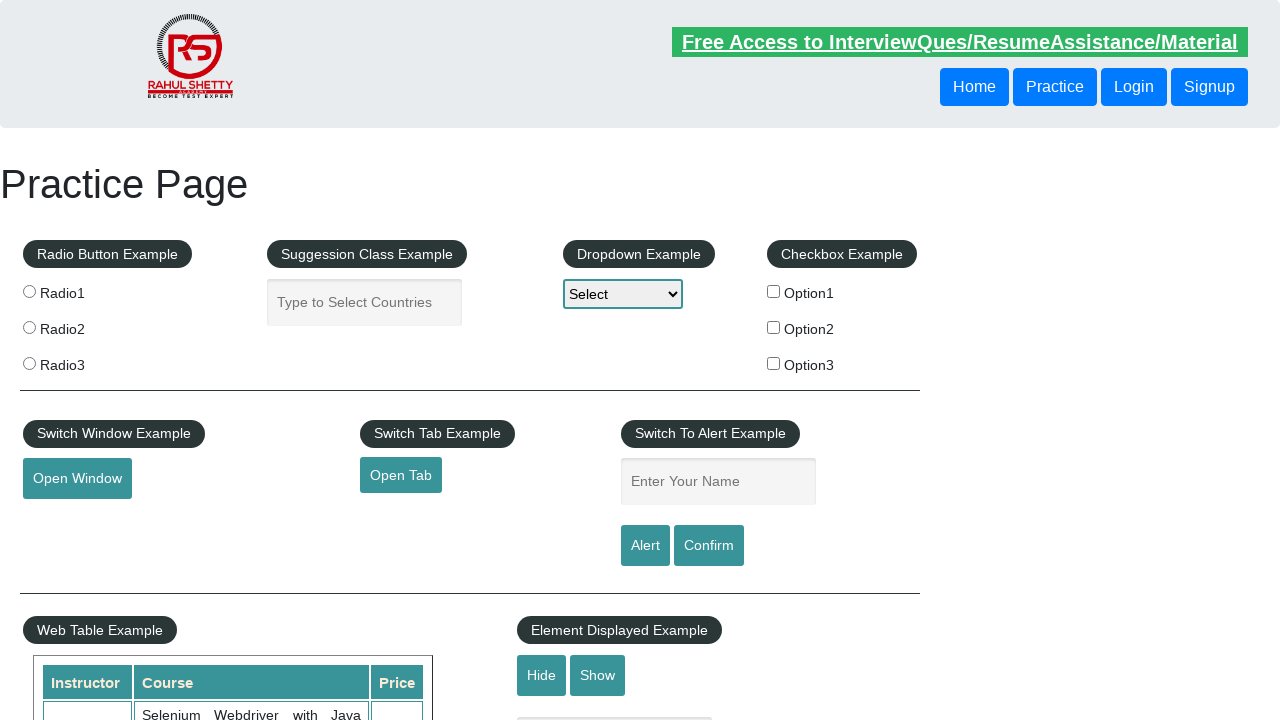